Navigates to ESPN Cricinfo website and hovers over each menu item in the navigation bar to trigger hover effects

Starting URL: https://www.espncricinfo.com/

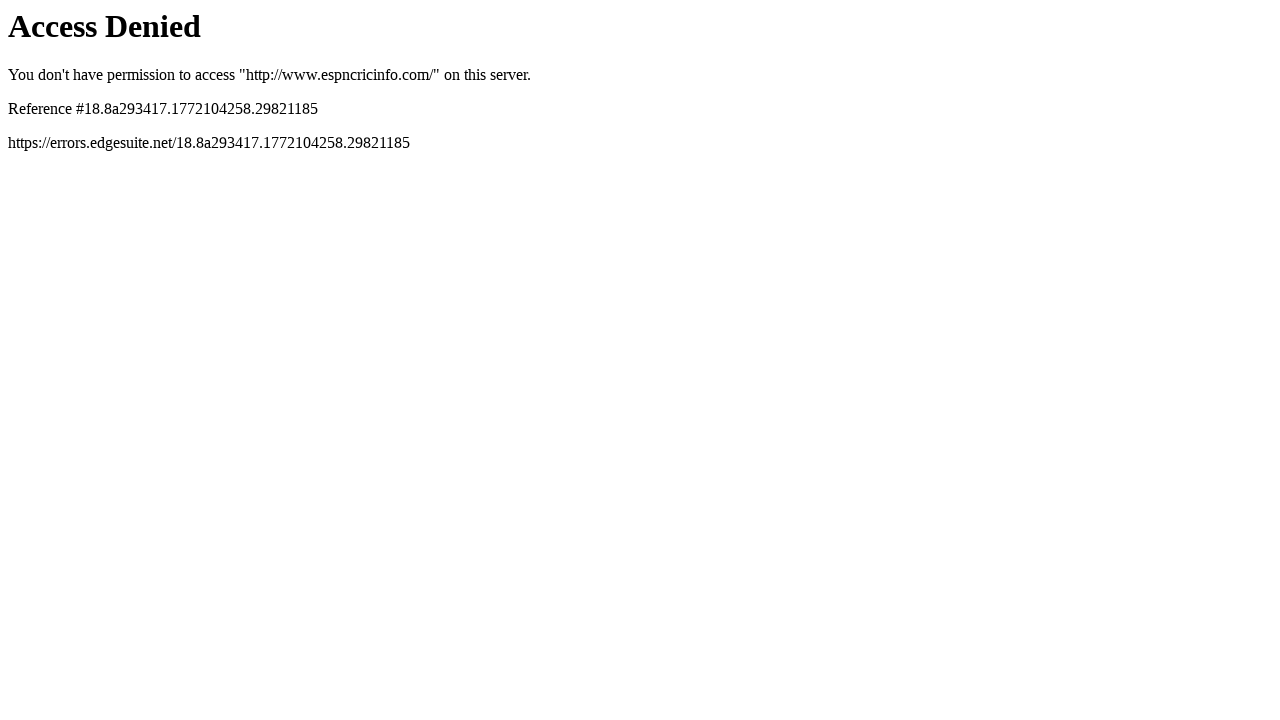

Navigated to ESPN Cricinfo website
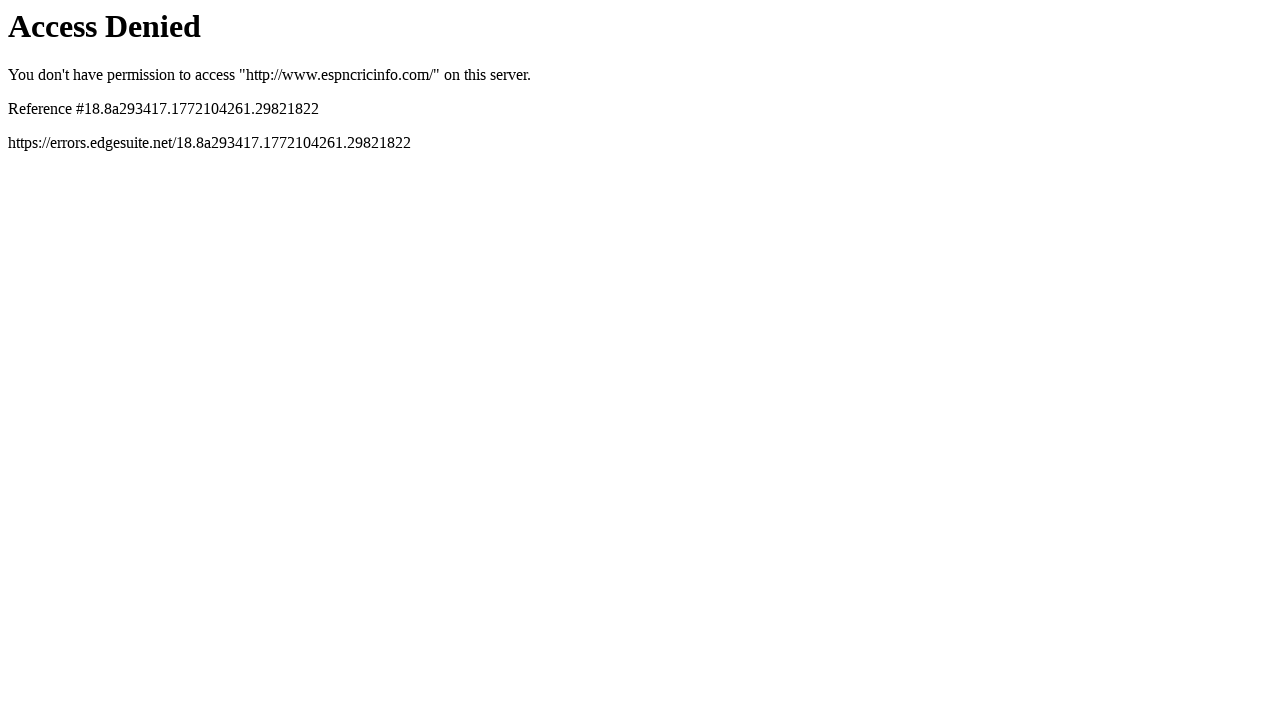

Located all menu items in the navigation bar
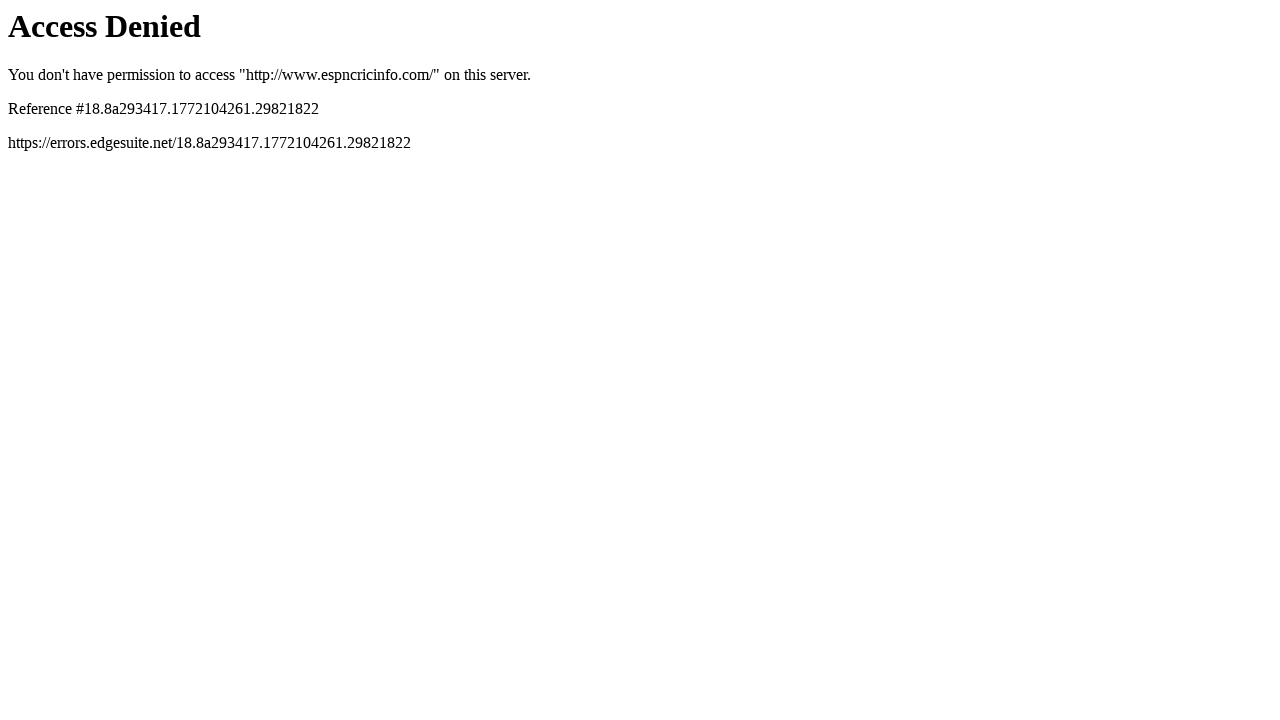

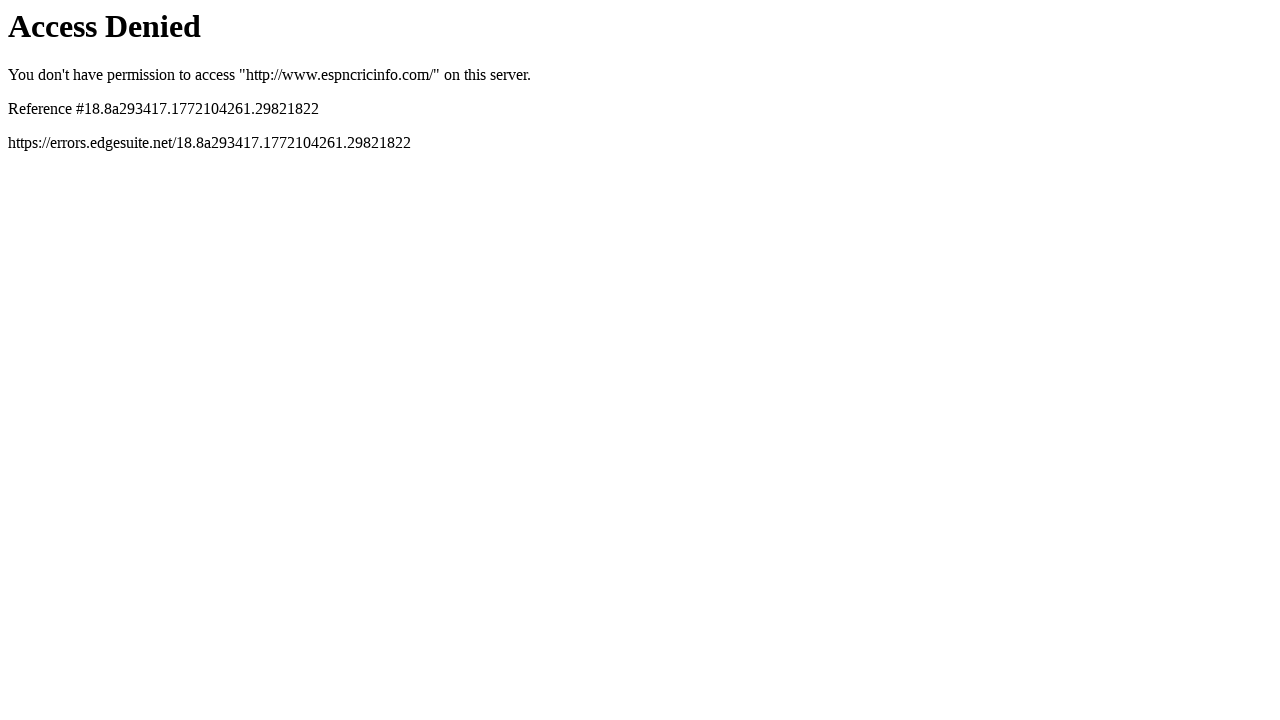